Tests validation error for invalid address number format

Starting URL: https://buger-eats.vercel.app/deliver

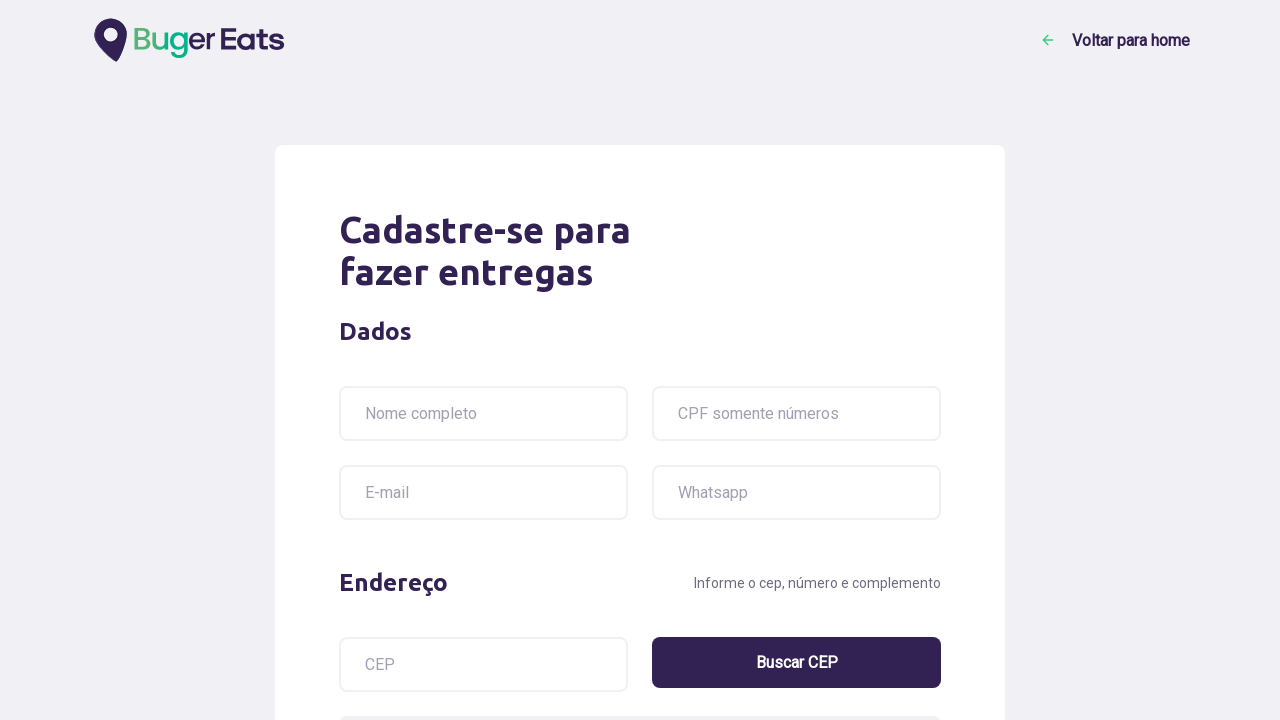

Filled name field with 'Ayrton Senna' on input[name='name']
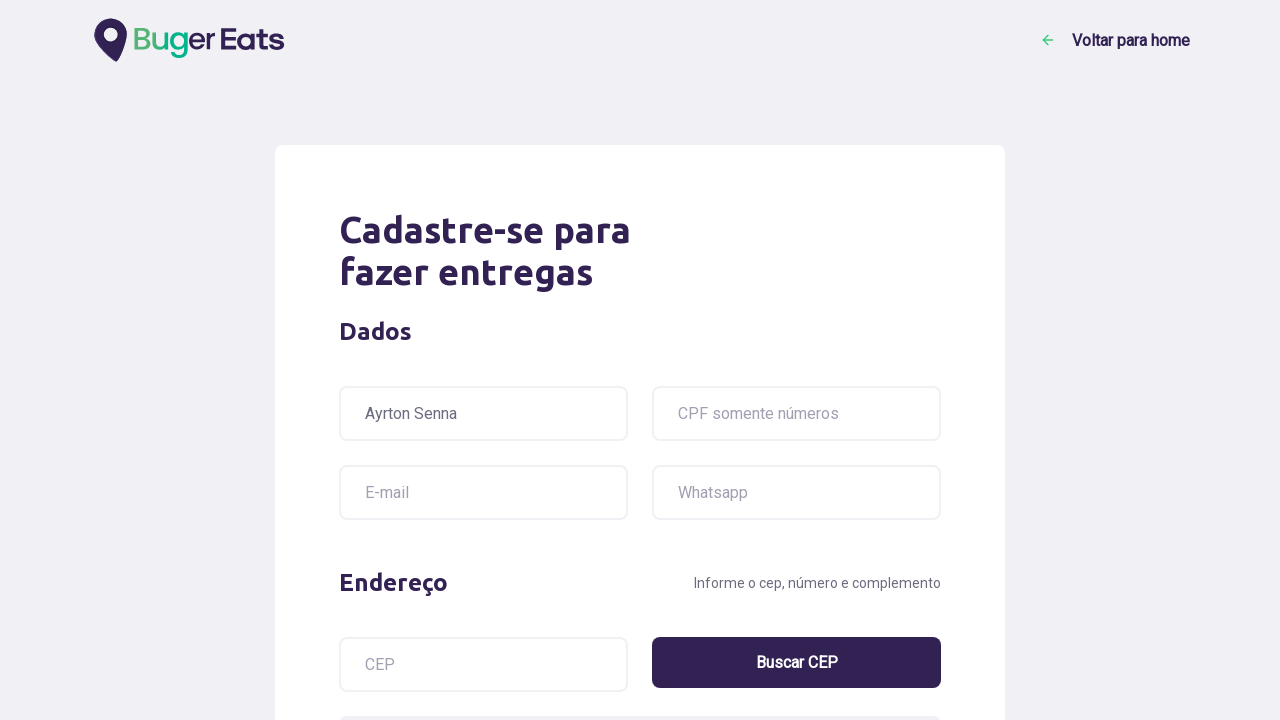

Filled CPF field with '12332145690' on input[name='cpf']
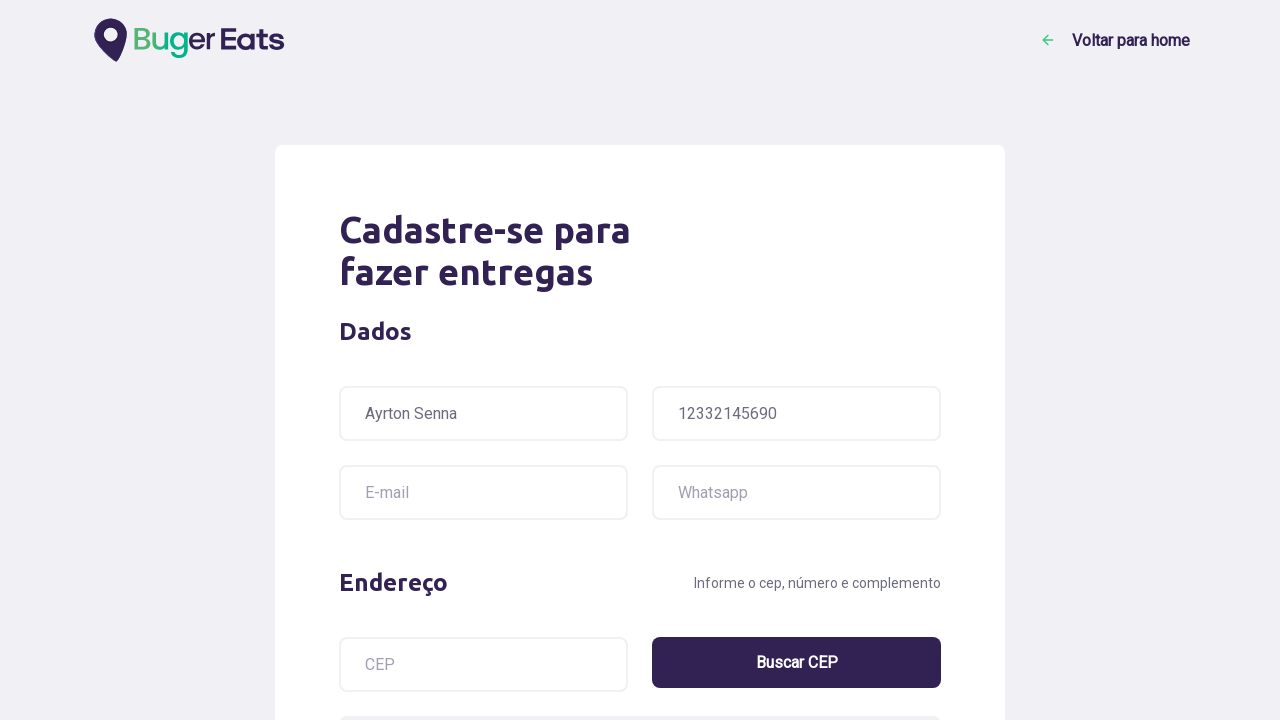

Filled email field with 'teste@box.com' on input[name='email']
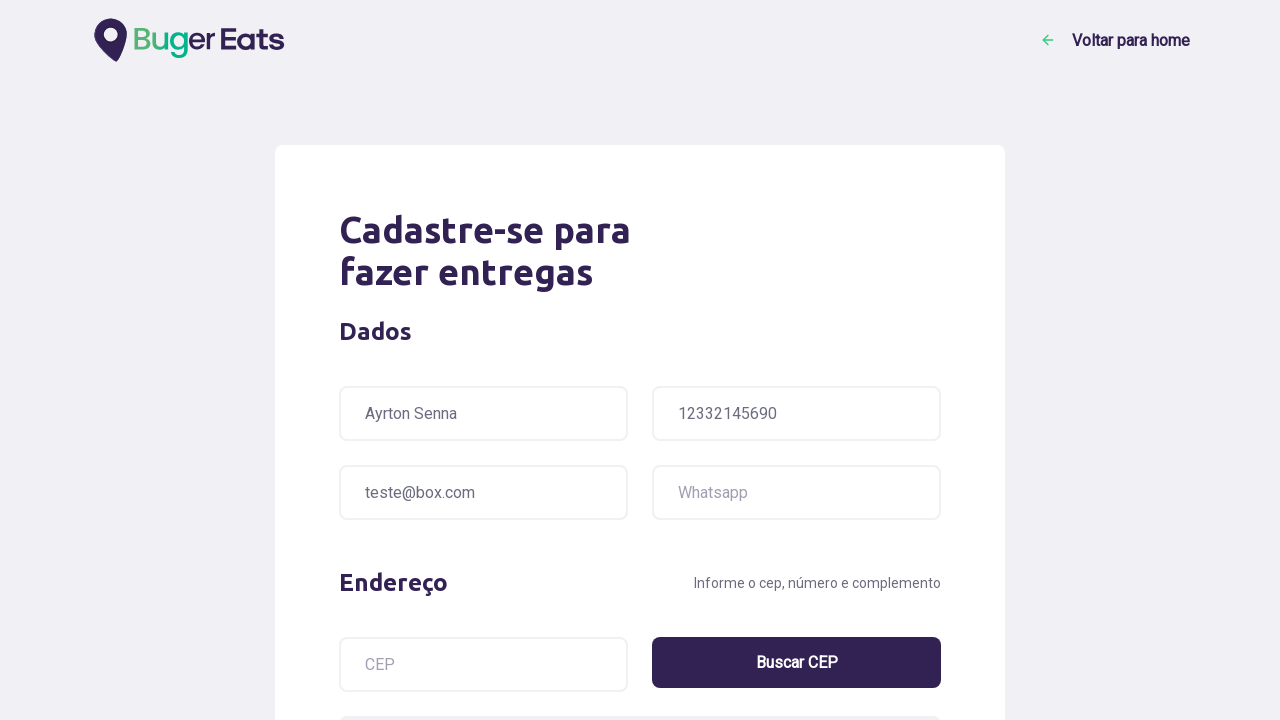

Filled postal code field with '22041-011' on input[name='postalcode']
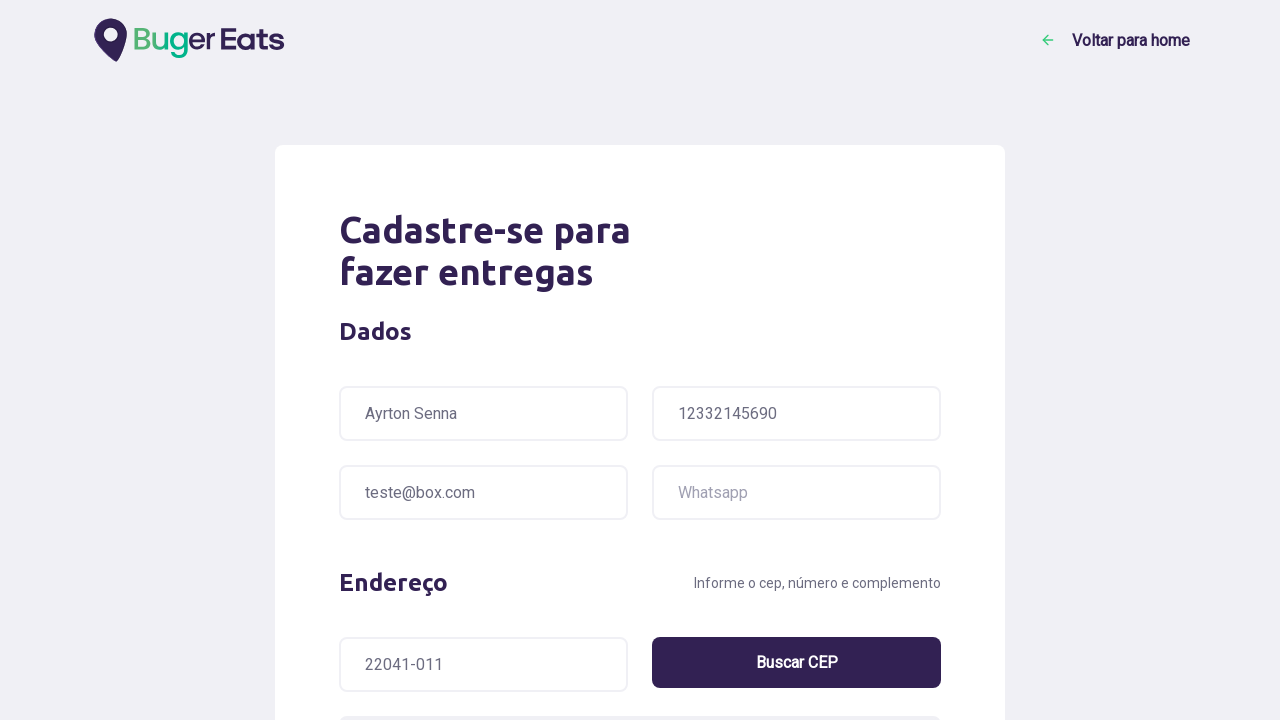

Filled address number field with invalid format '@@@' on input[name='address-number']
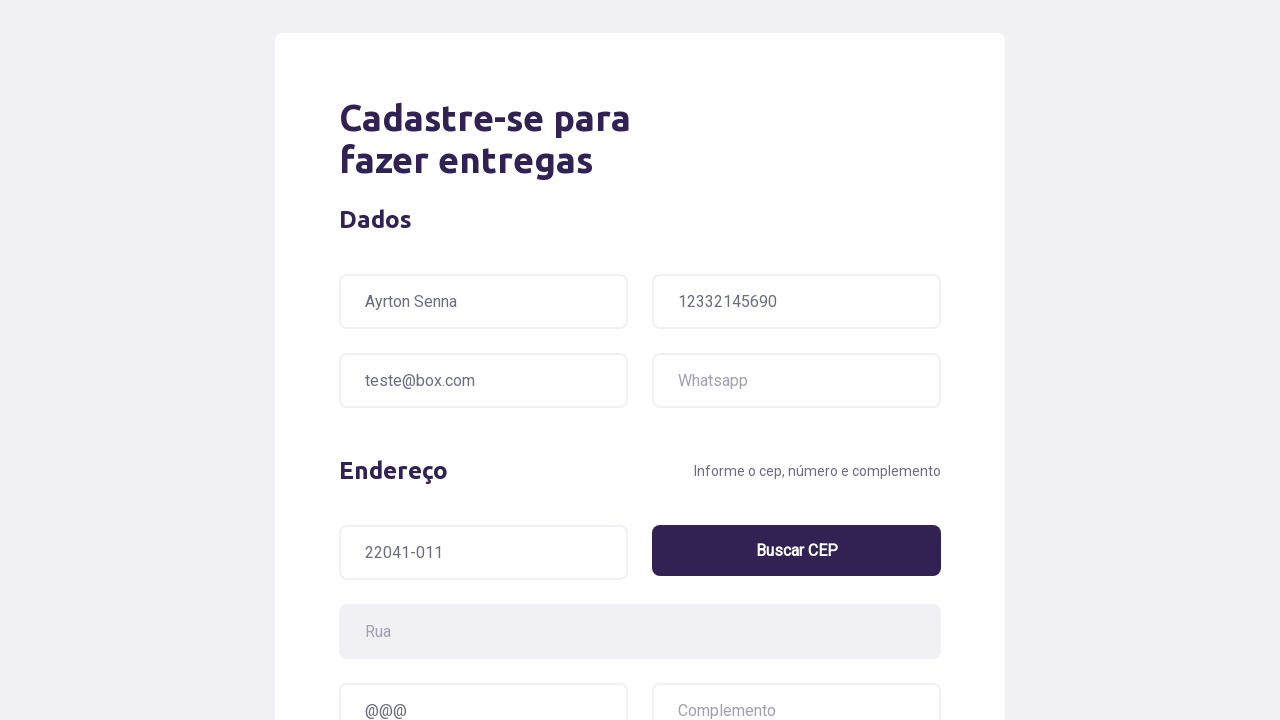

Clicked submit button at (811, 548) on .button-success
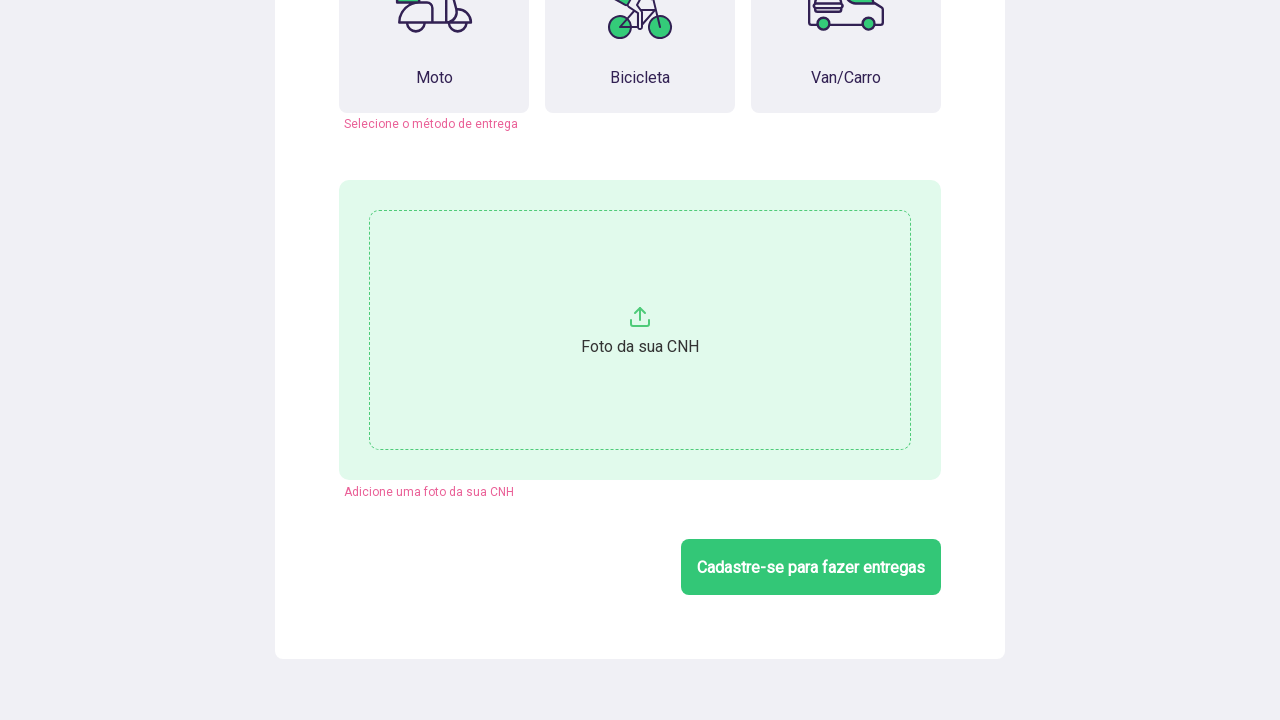

Validation error message displayed for invalid address number
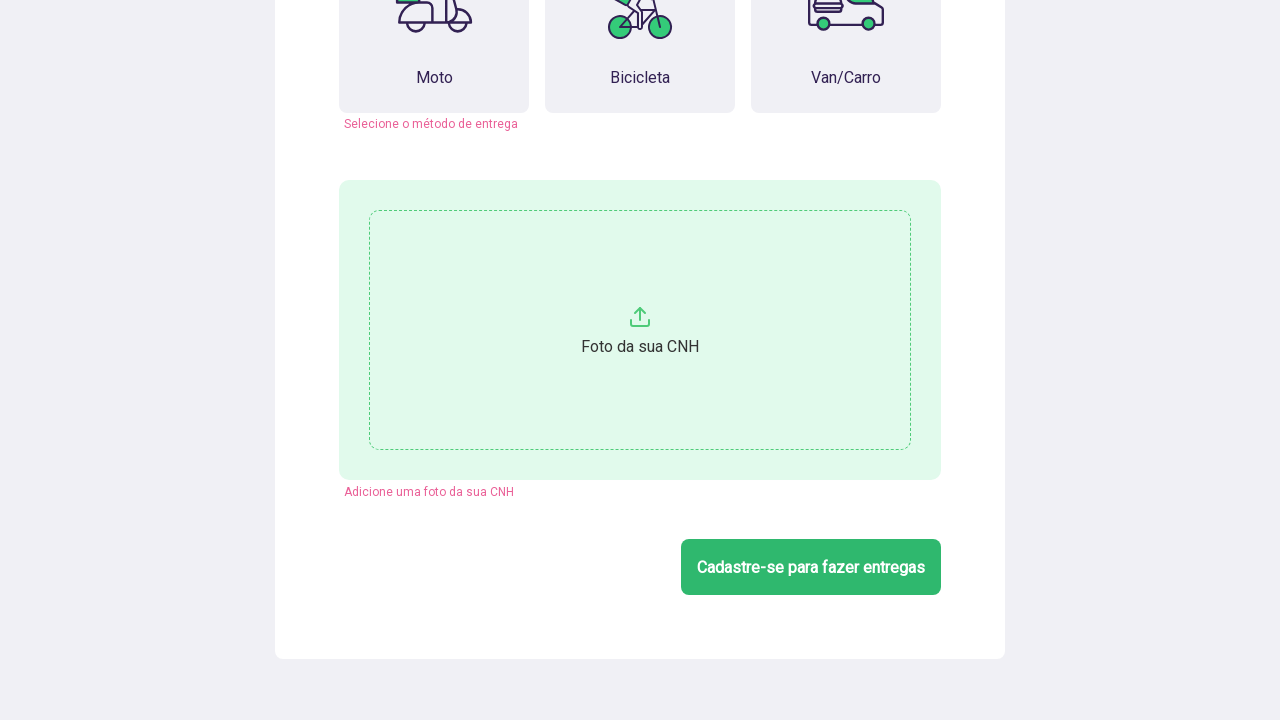

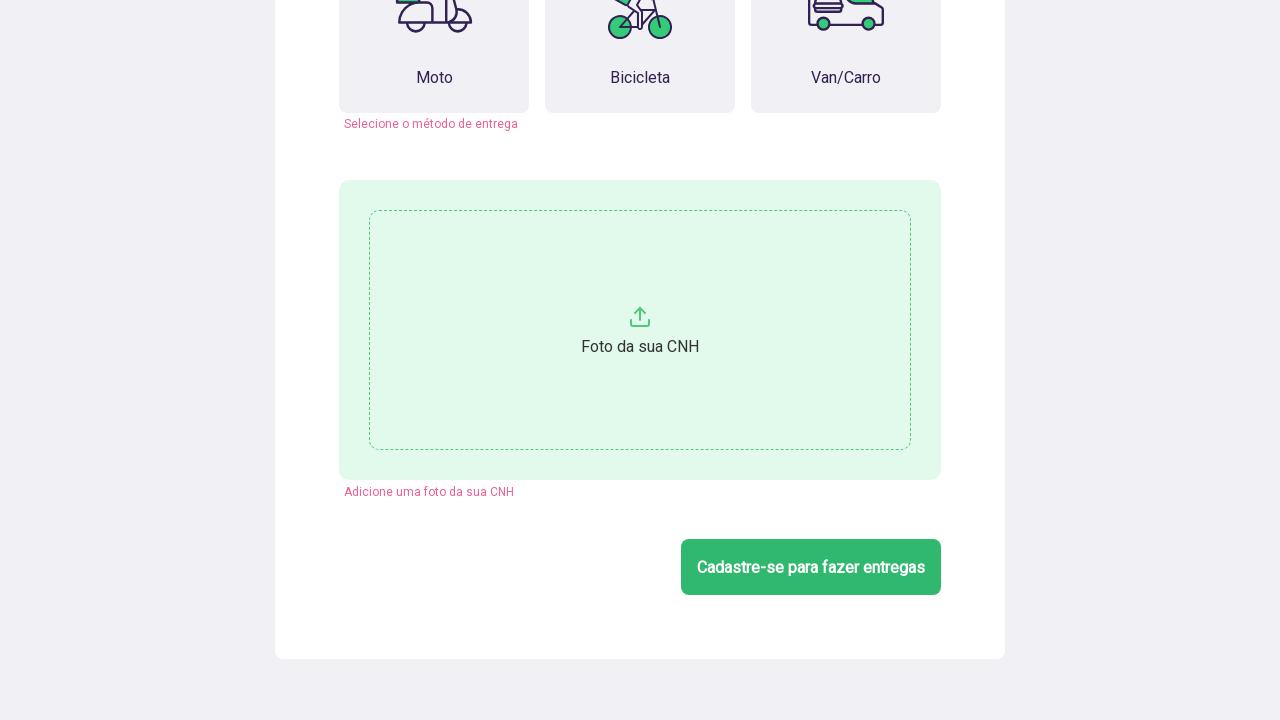